Tests that clicking the Home navigation button from a product detail page redirects back to the homepage.

Starting URL: https://www.demoblaze.com/

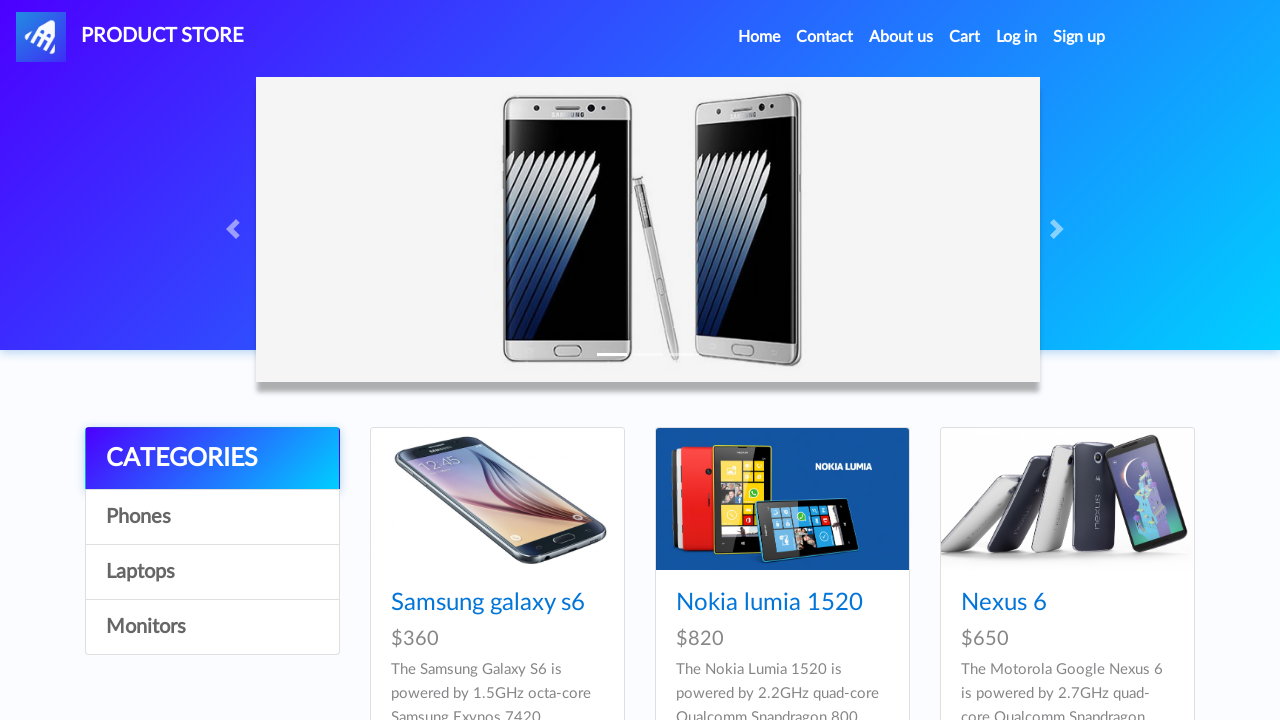

Clicked on Laptops category link at (212, 572) on internal:role=link[name="Laptops"i]
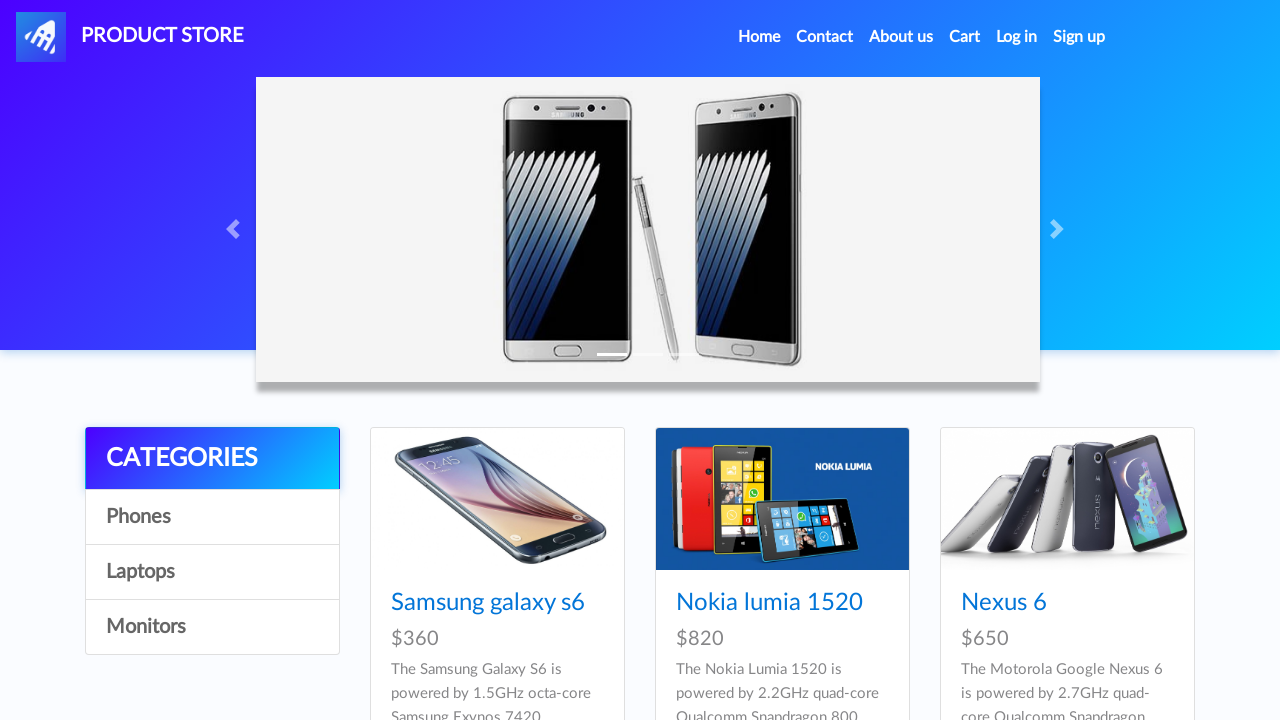

Clicked on MacBook Pro product link at (1033, 708) on internal:role=link[name="MacBook Pro"i]
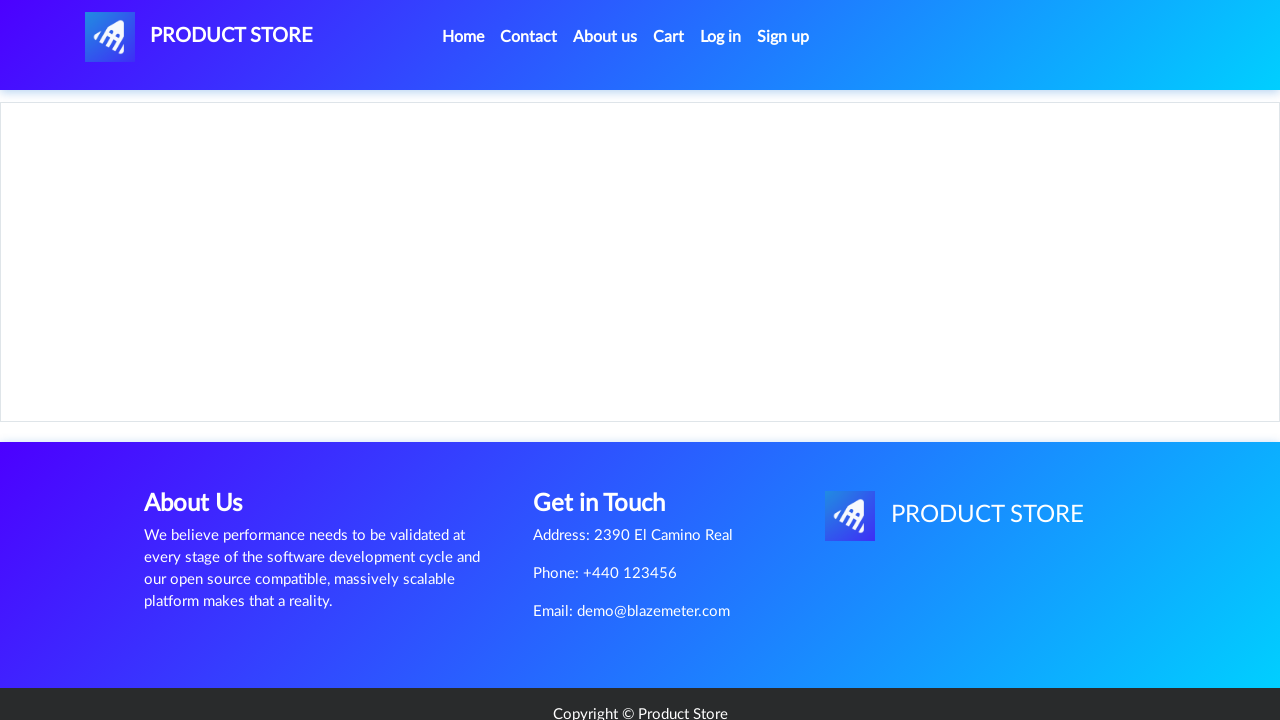

Clicked Home navigation button from product detail page at (463, 37) on internal:role=link[name="Home"i]
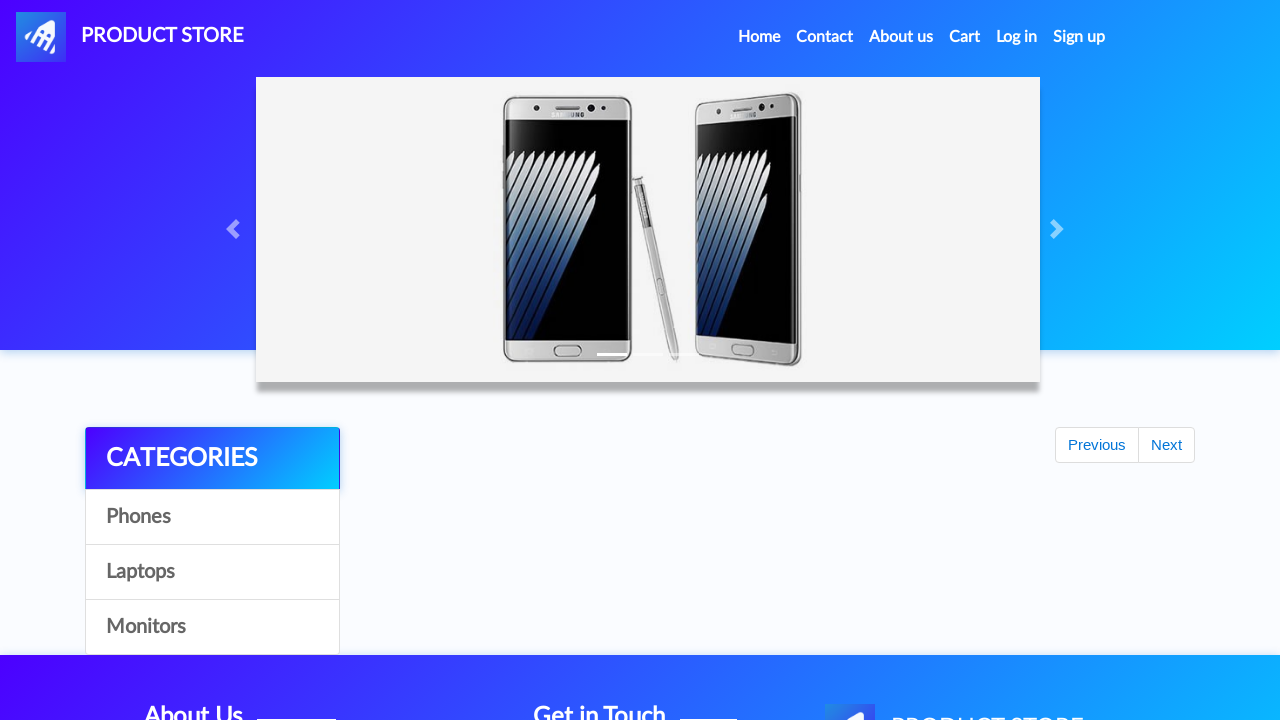

Verified homepage loaded by confirming CATEGORIES section is visible
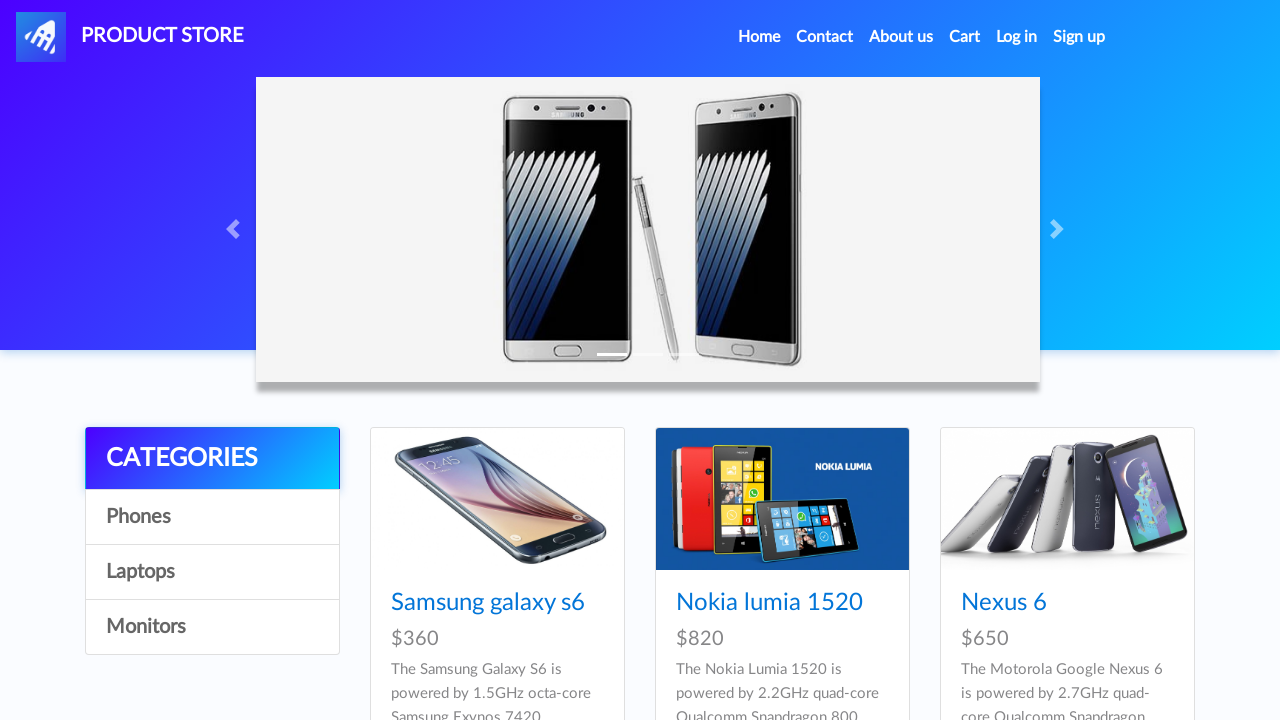

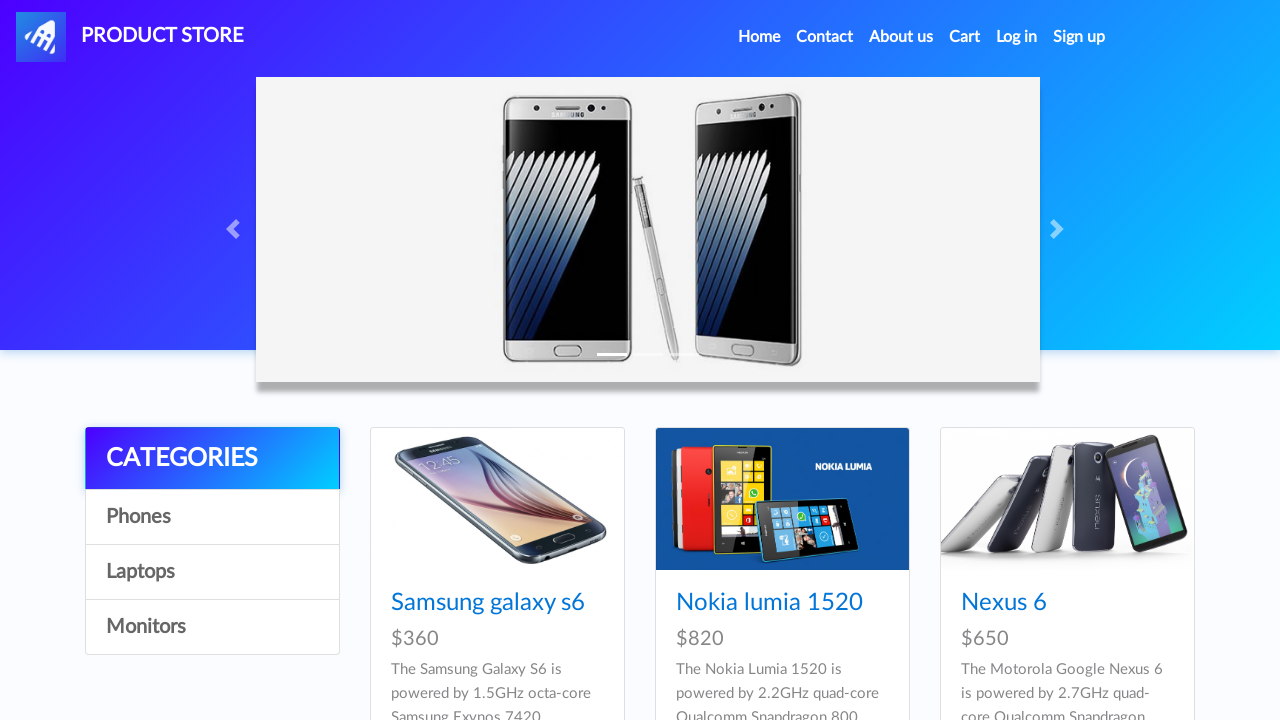